Tests the date picker by clicking on it and selecting the current date

Starting URL: https://testautomationpractice.blogspot.com/

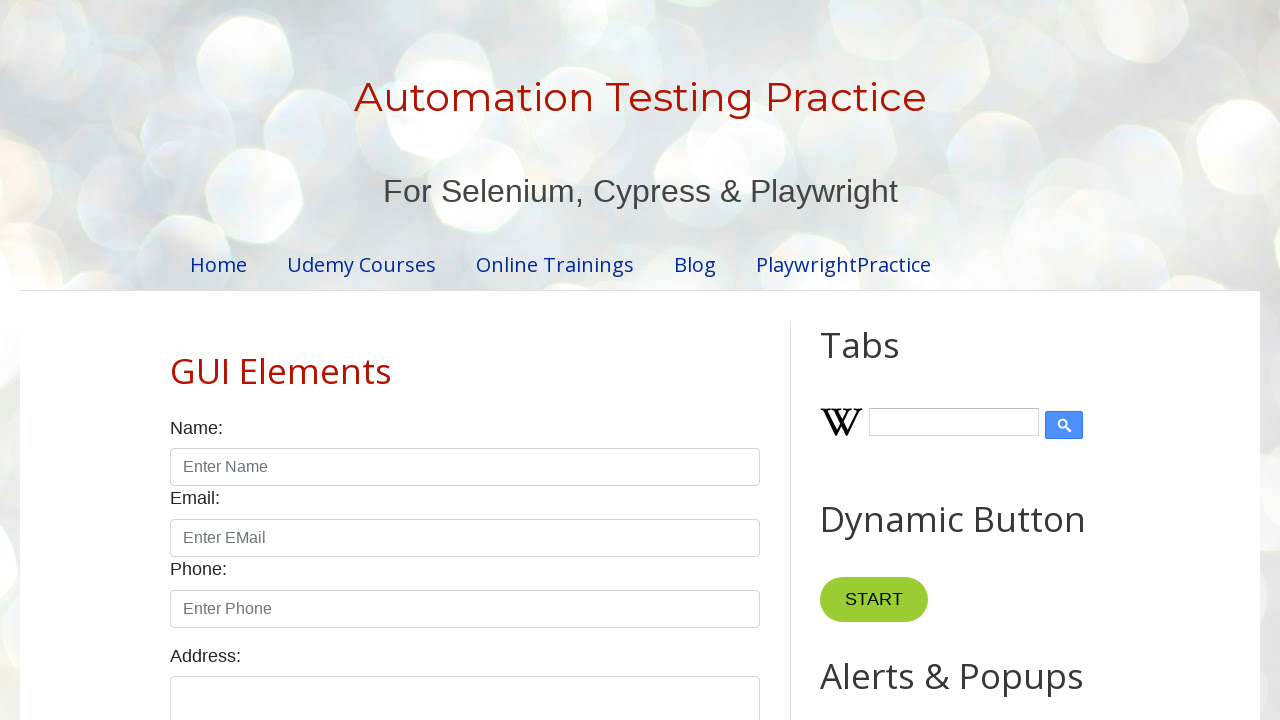

Clicked on the datepicker input to open calendar at (515, 360) on #datepicker
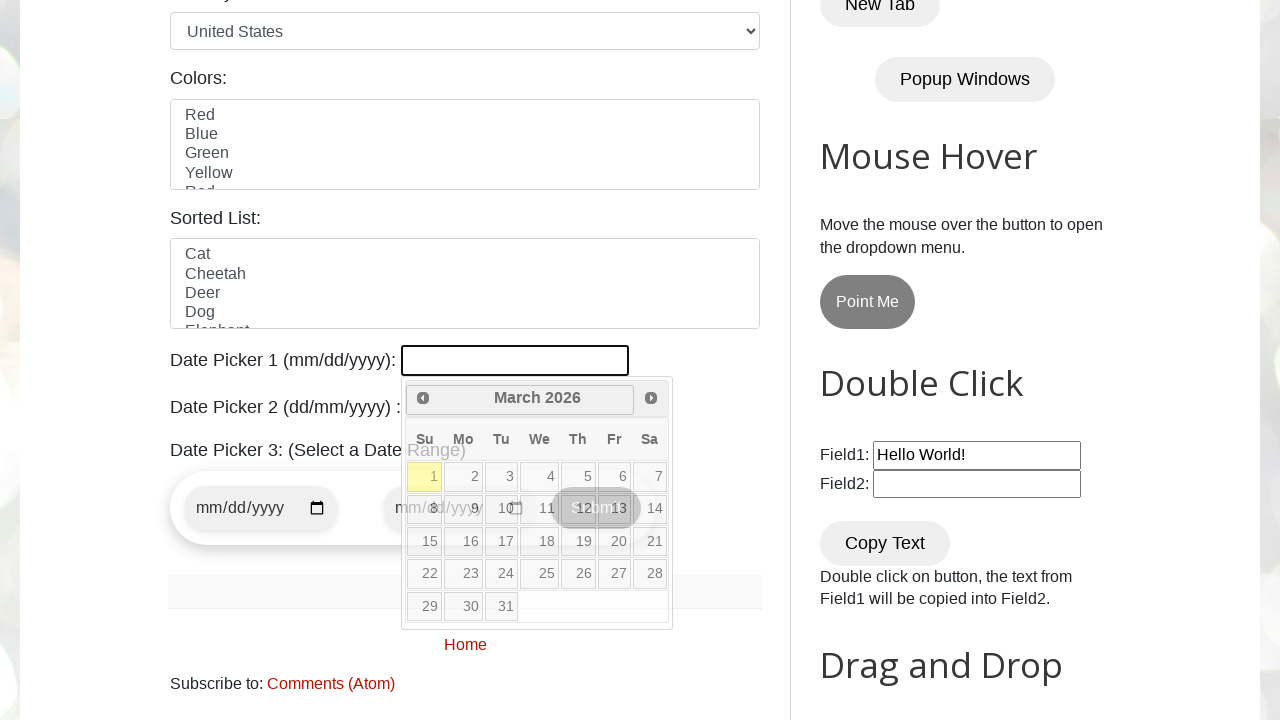

Retrieved current day: 1
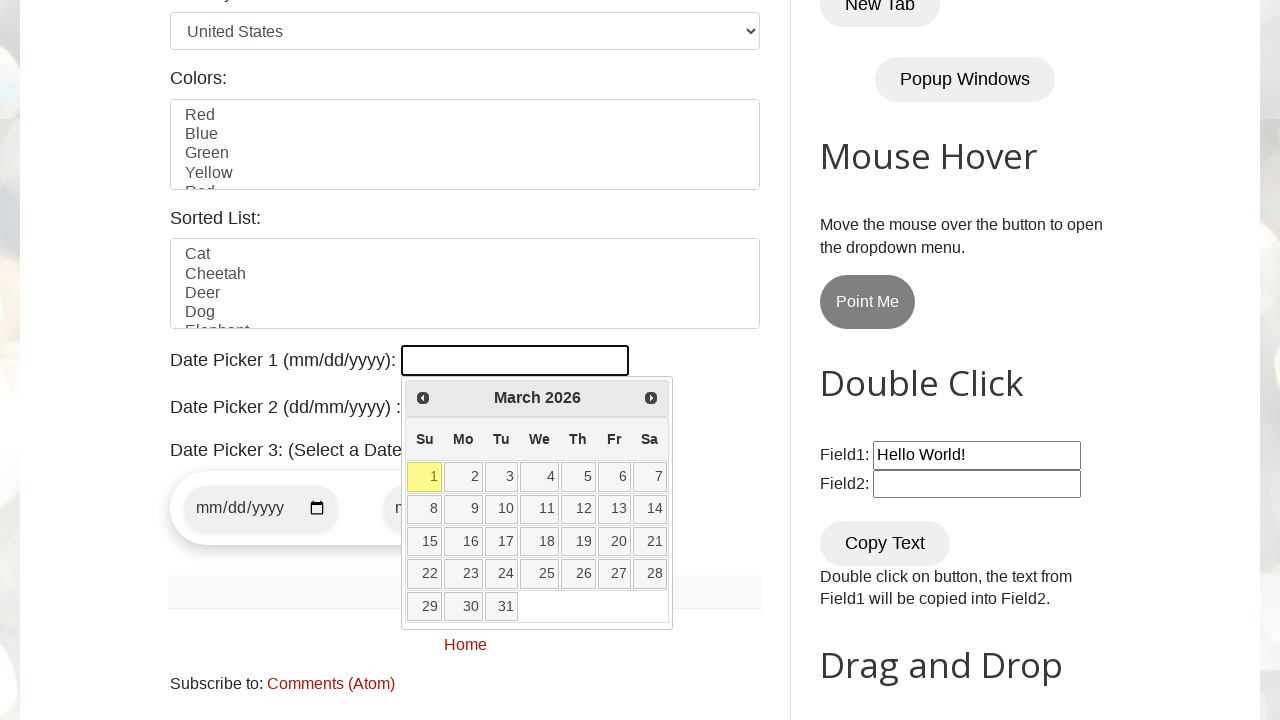

Selected current date (1) from calendar at (416, 361) on a:text-is('1')
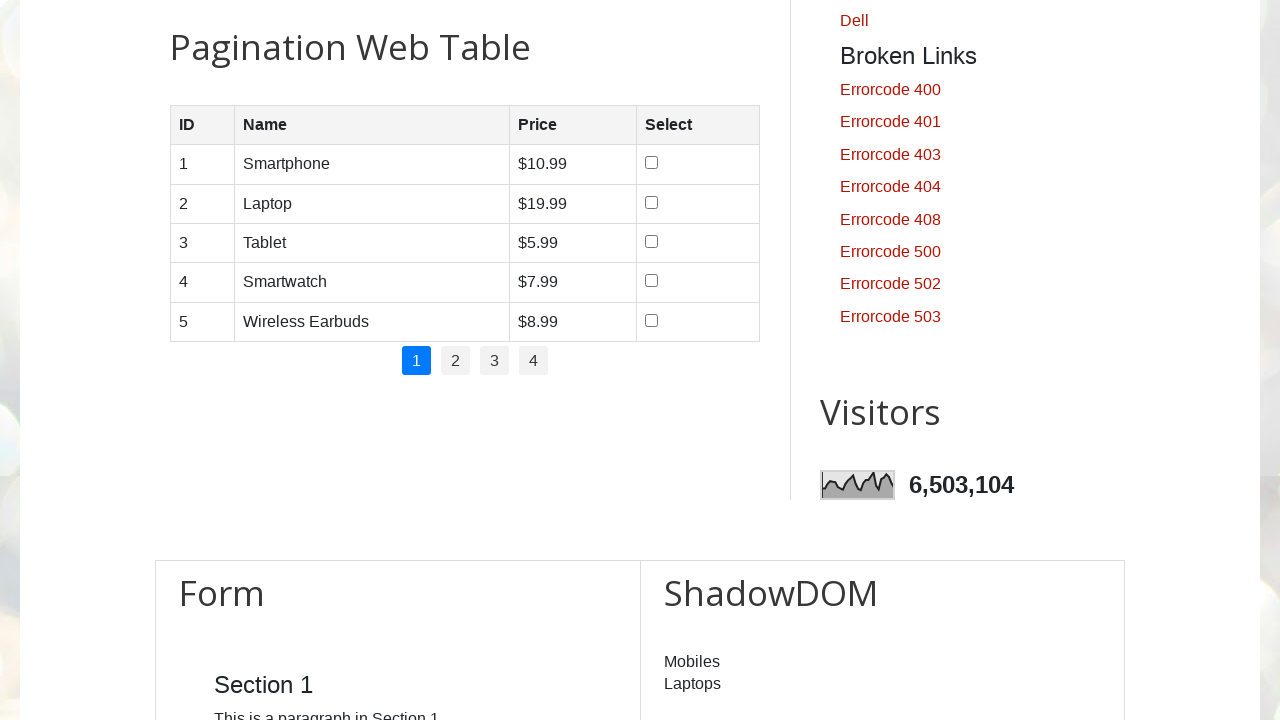

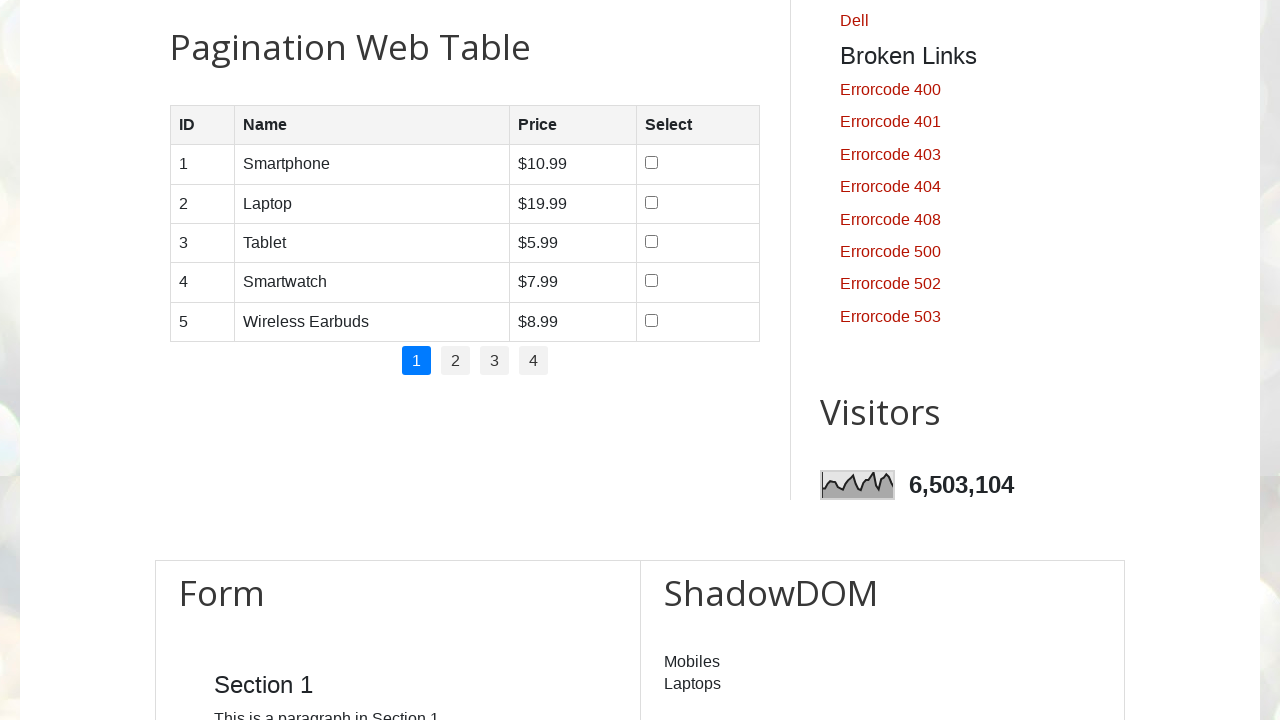